Tests a todo application by checking off two items, adding a new todo item with text, and then archiving completed todos.

Starting URL: http://crossbrowsertesting.github.io/todo-app.html

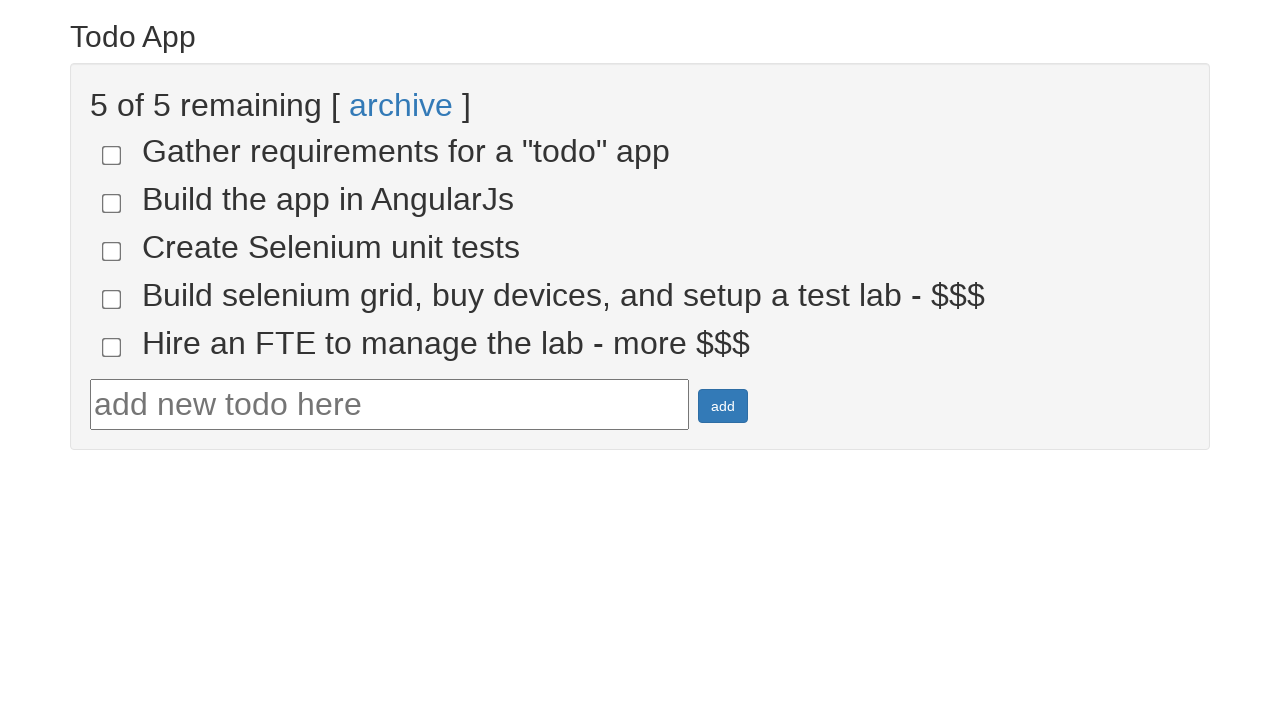

Clicked checkbox for 4th todo item to mark as done at (112, 299) on input[name='todo-4']
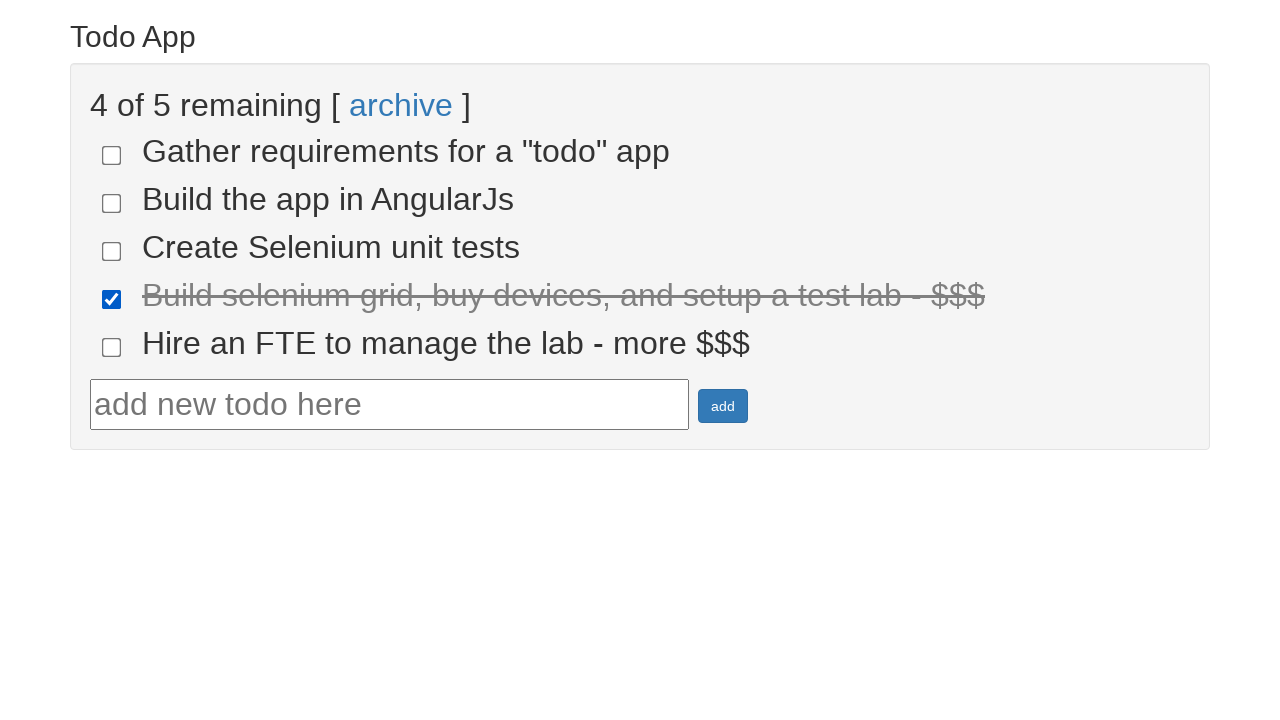

Clicked checkbox for 5th todo item to mark as done at (112, 347) on input[name='todo-5']
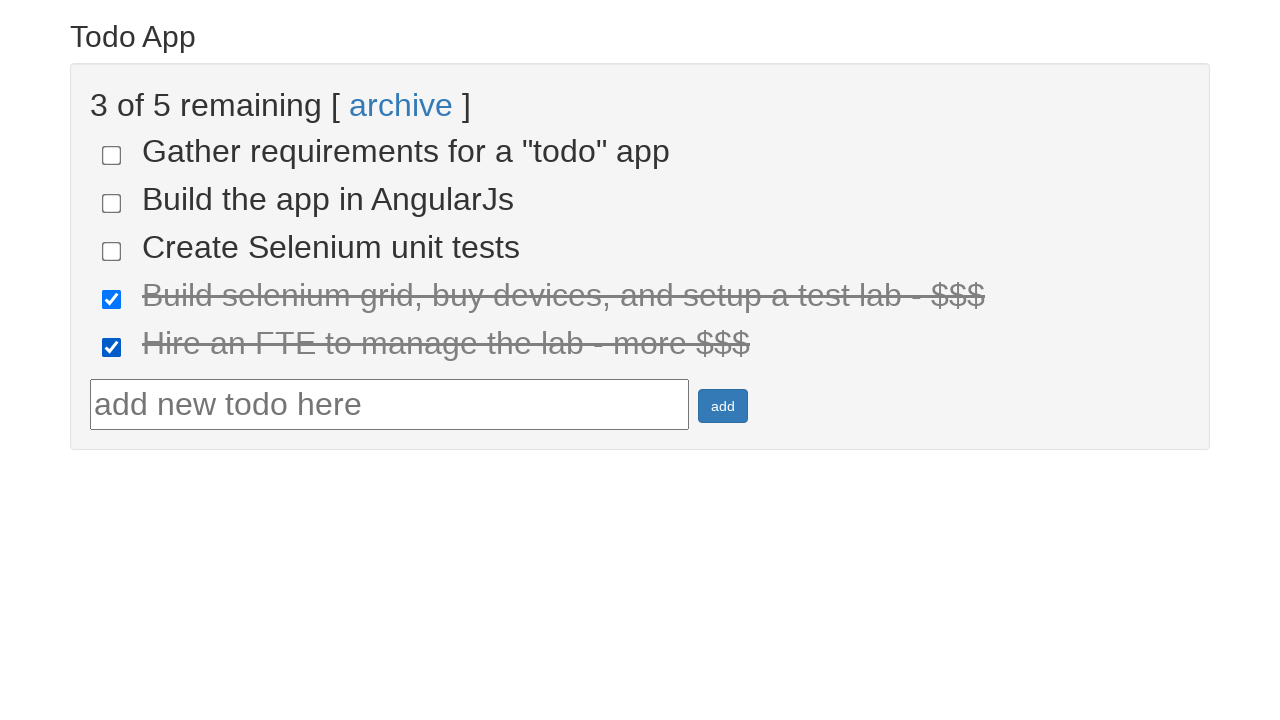

Verified that two items are marked as done
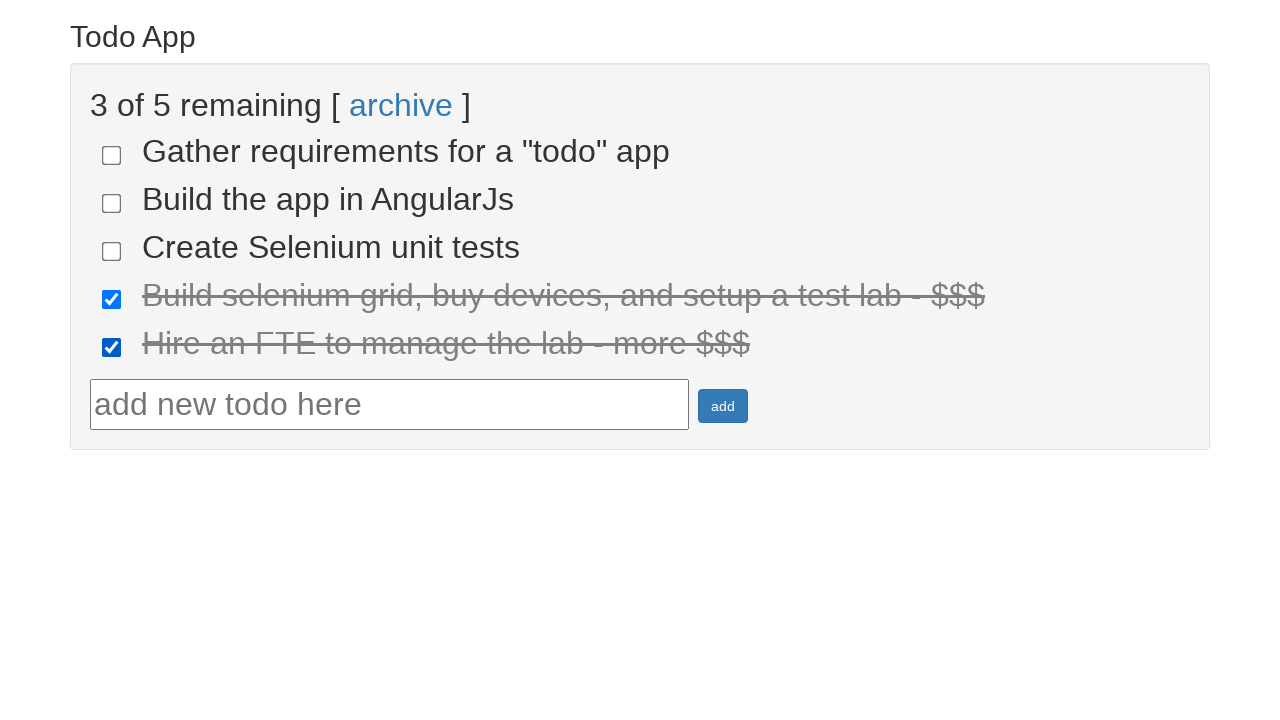

Entered text 'Run your first Selenium Test' in the todo input field on #todotext
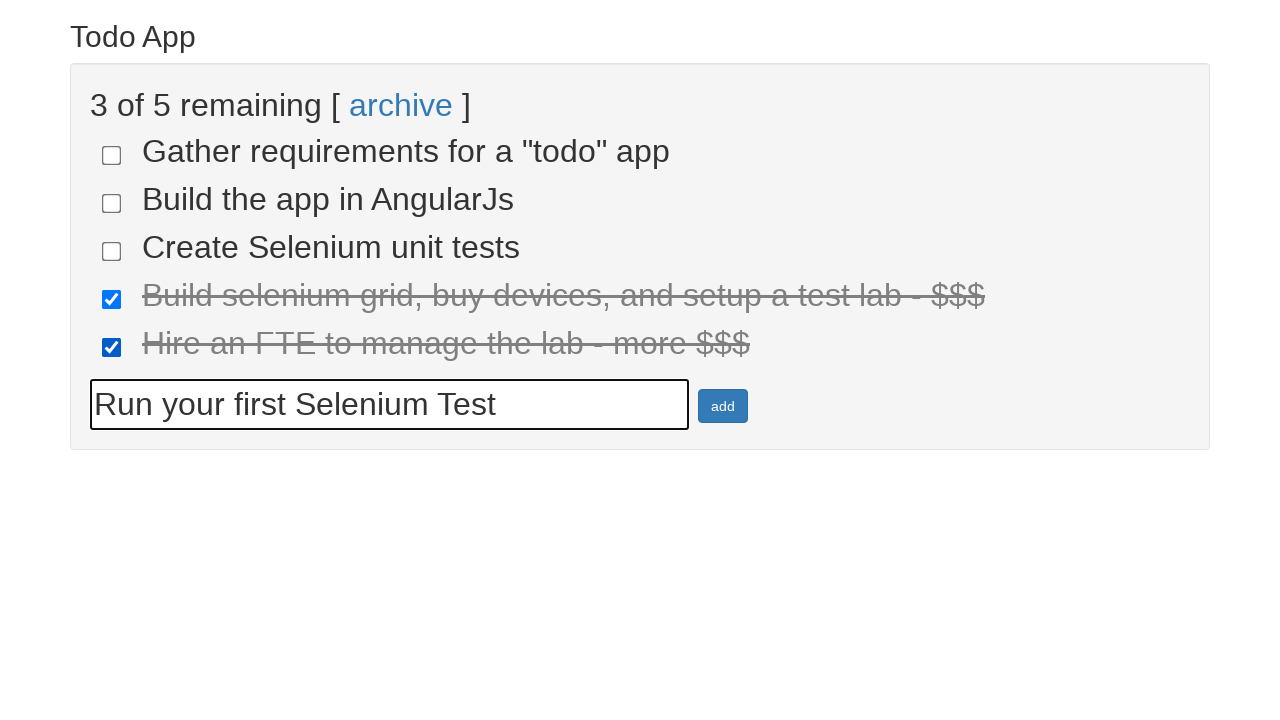

Clicked the add button to create new todo item at (723, 406) on #addbutton
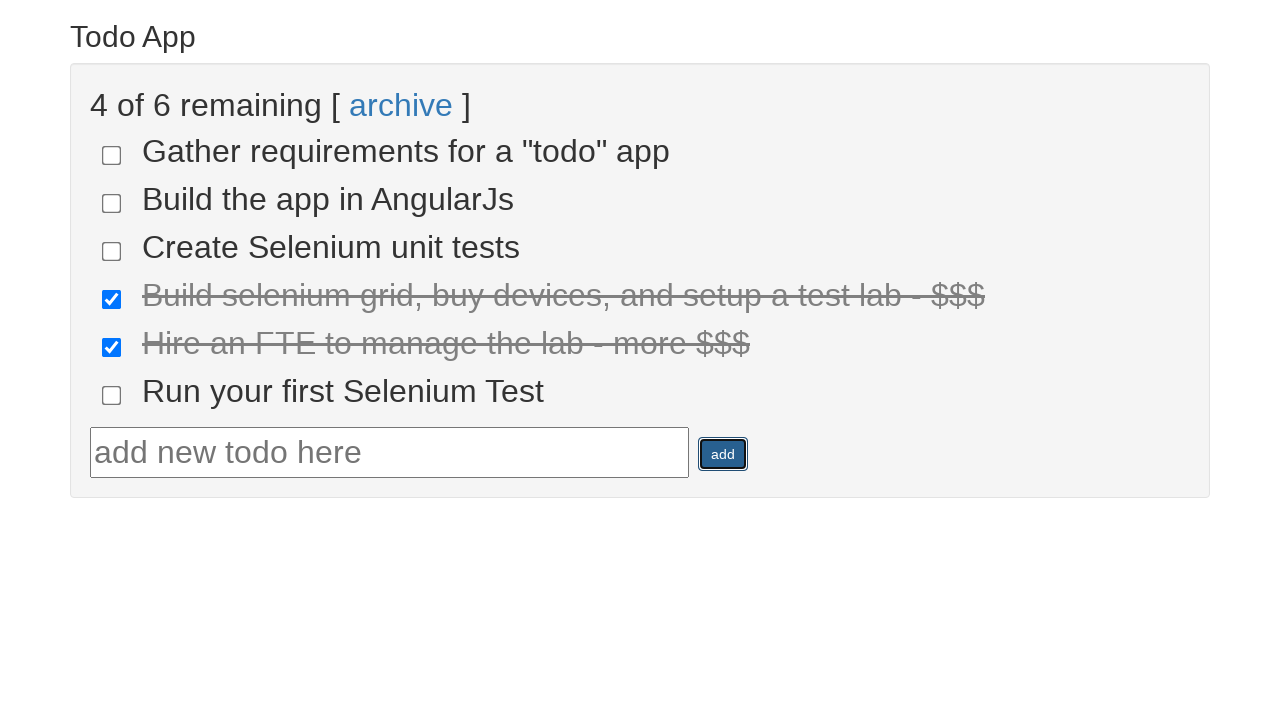

New todo item appeared in the list
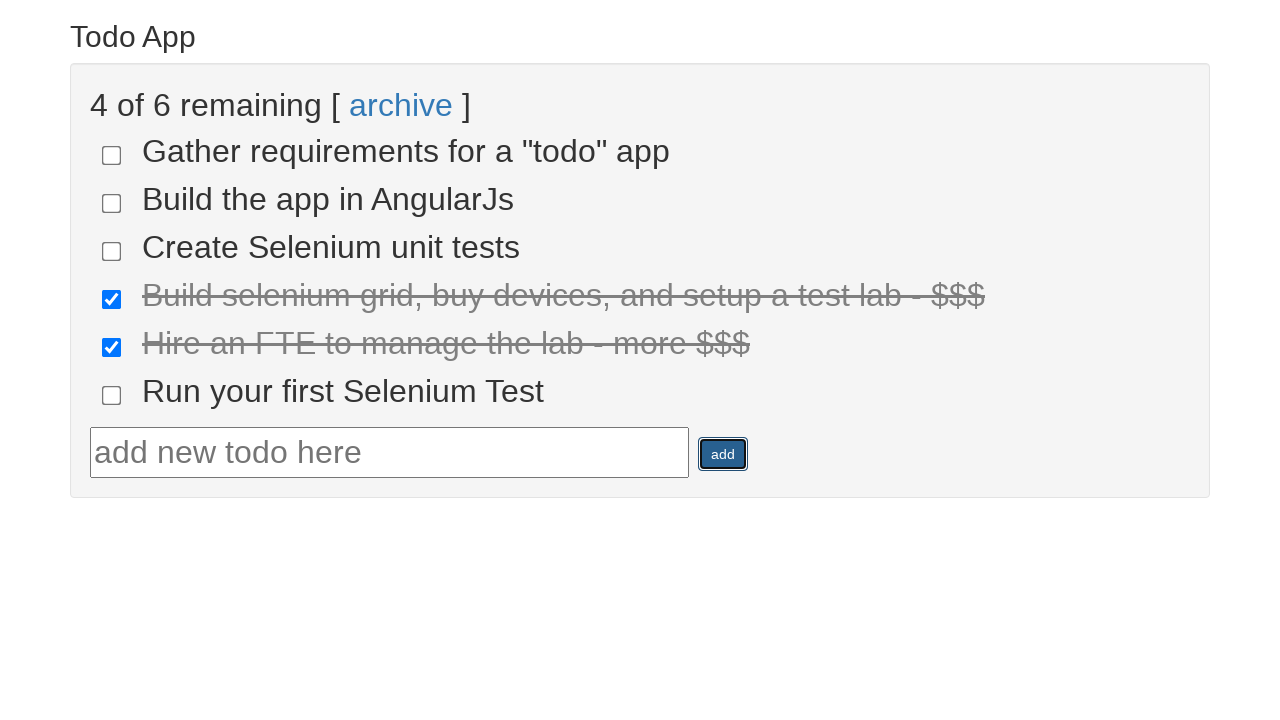

Clicked archive link to archive completed todos at (401, 105) on text=archive
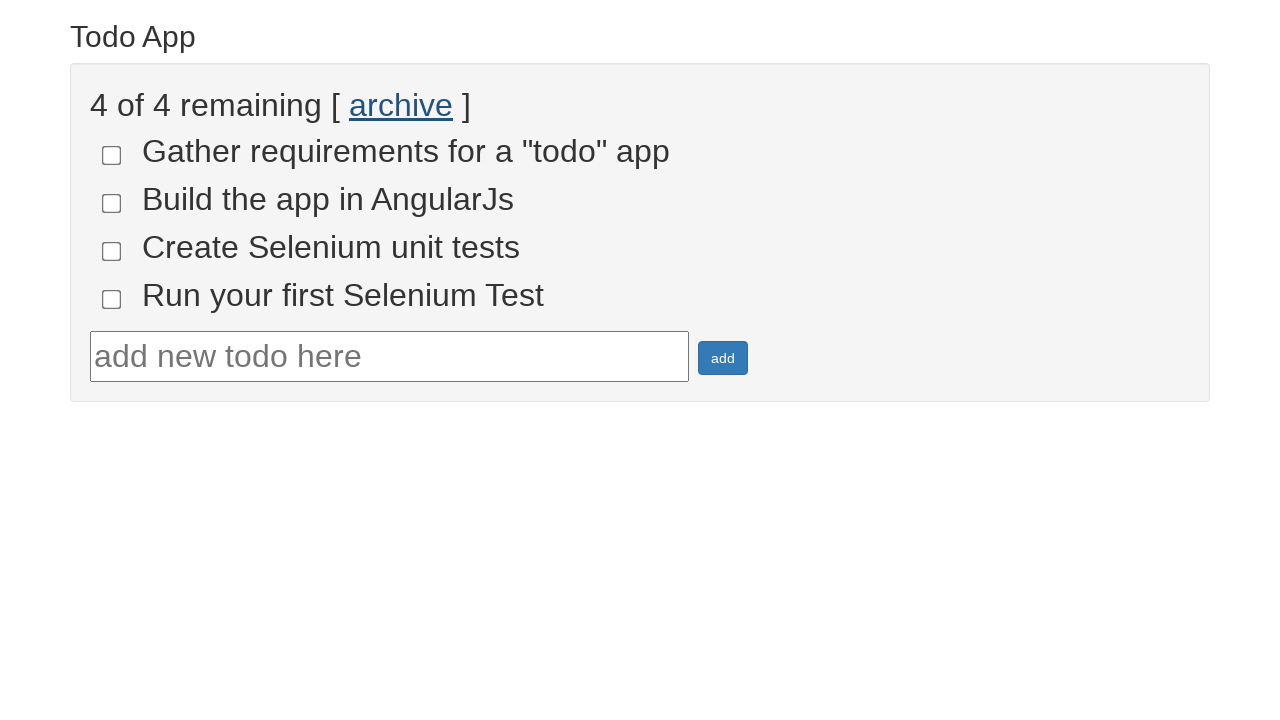

Page updated after archiving completed items
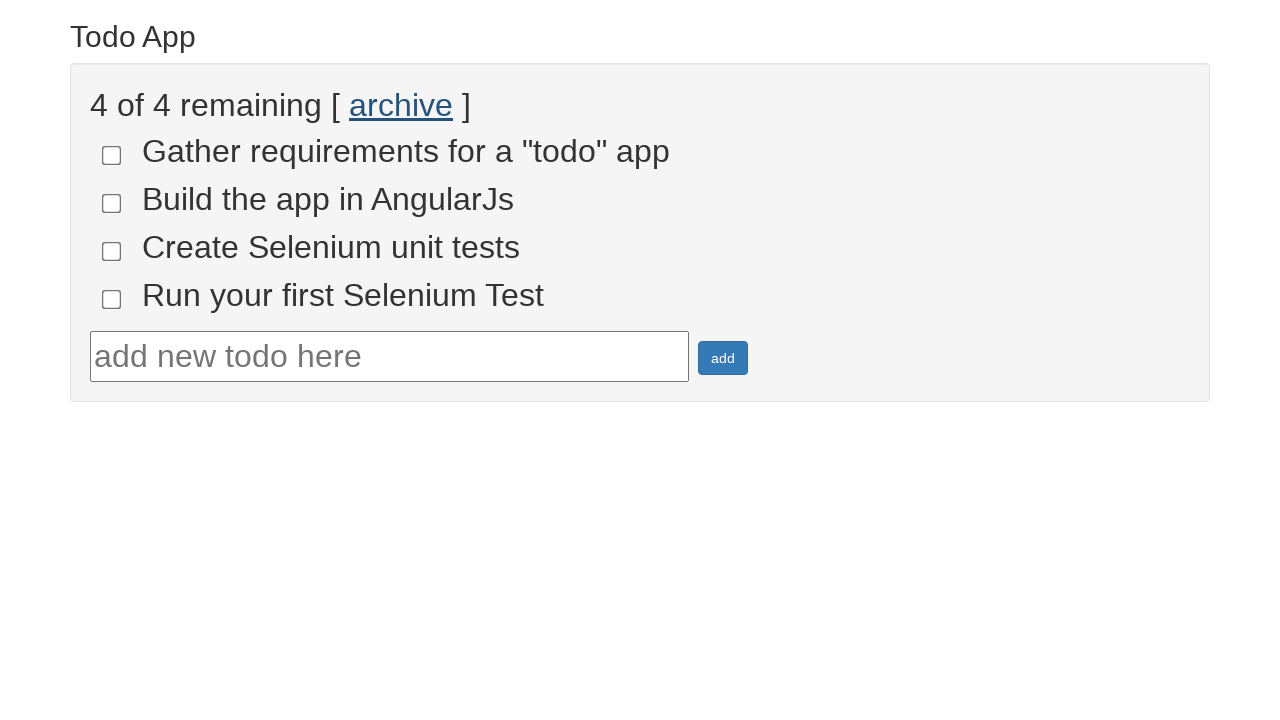

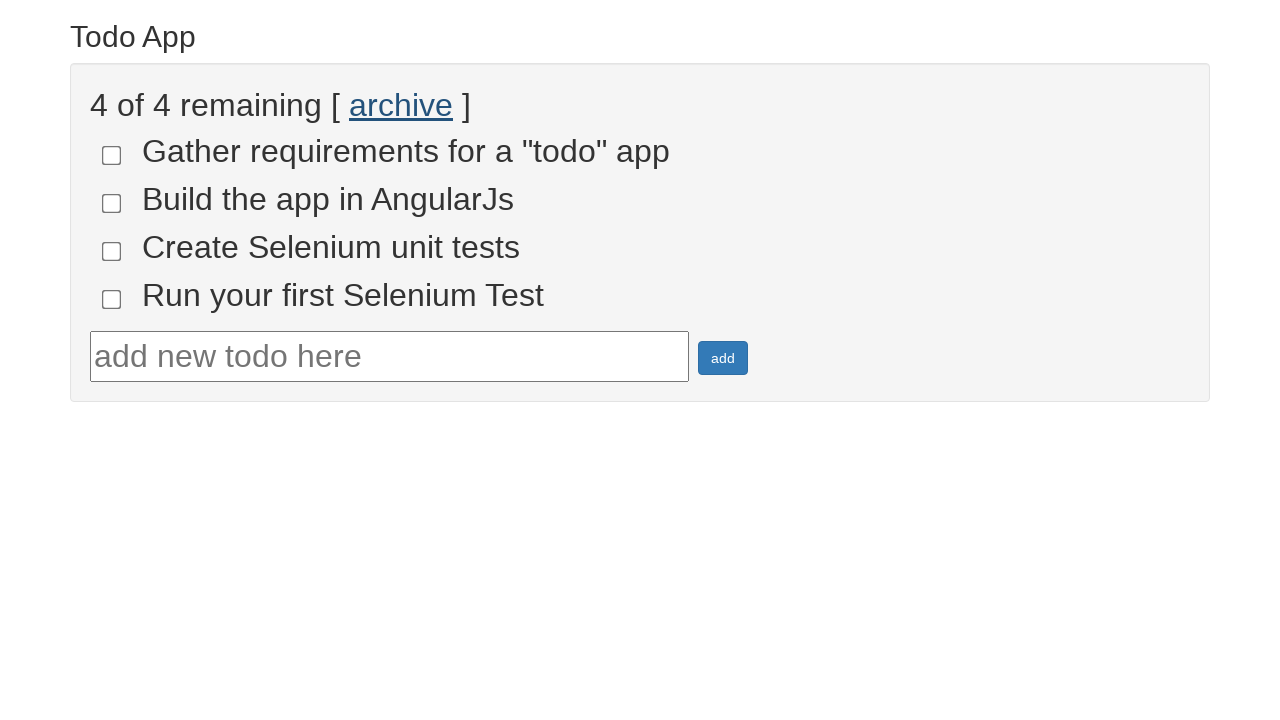